Tests various mouse interactions including hover, click, double-click, right-click, and key presses on an element

Starting URL: https://demo.automationtesting.in/Selectable.html

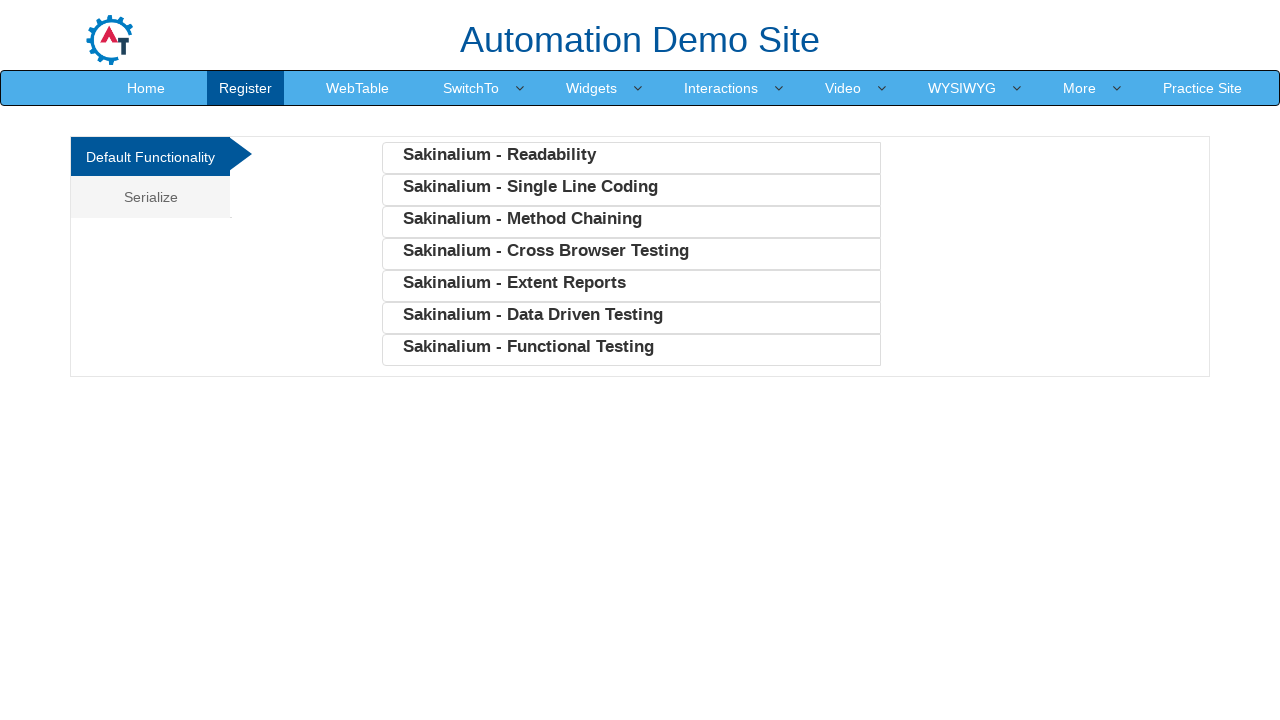

Hovered over SwitchTo link
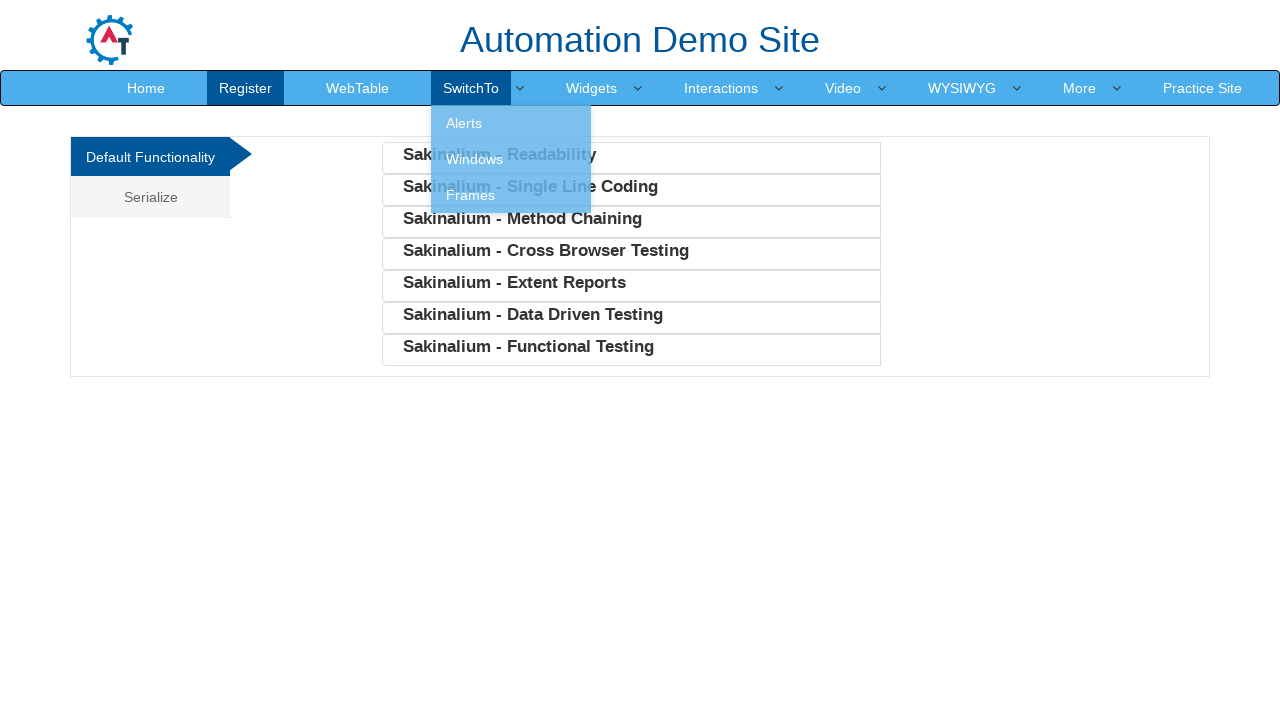

Single clicked SwitchTo link
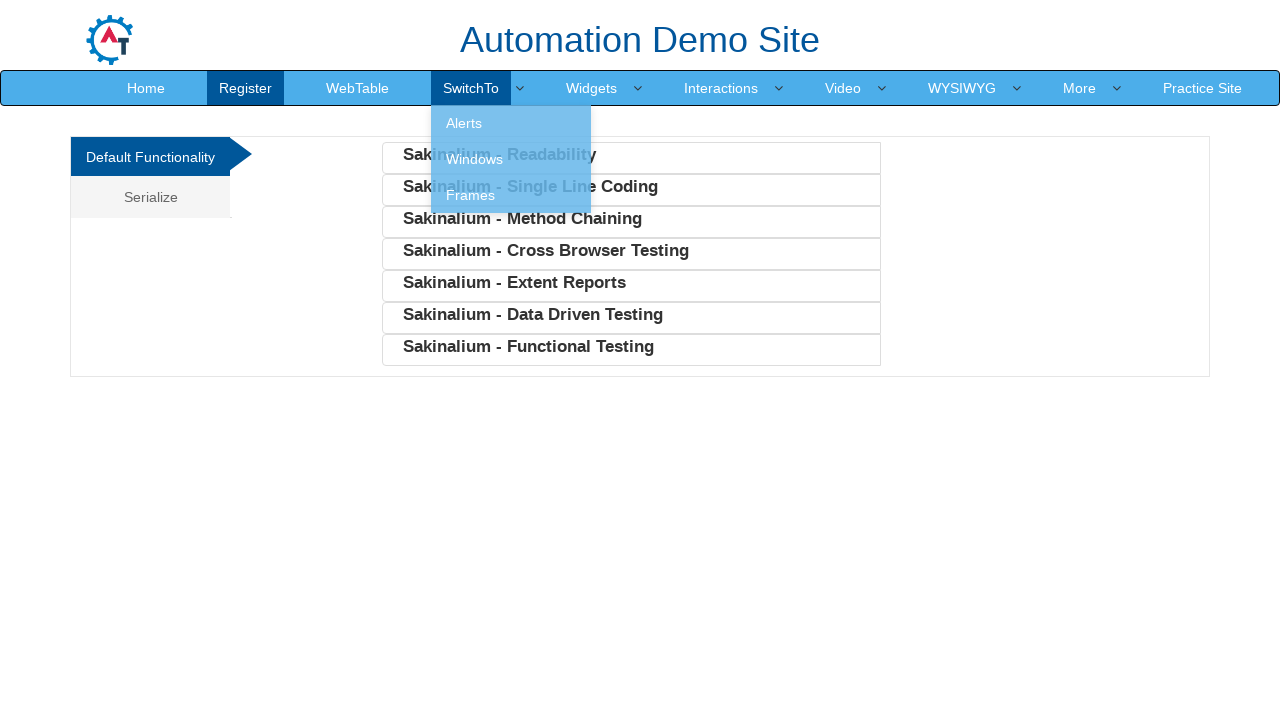

Double-clicked SwitchTo link
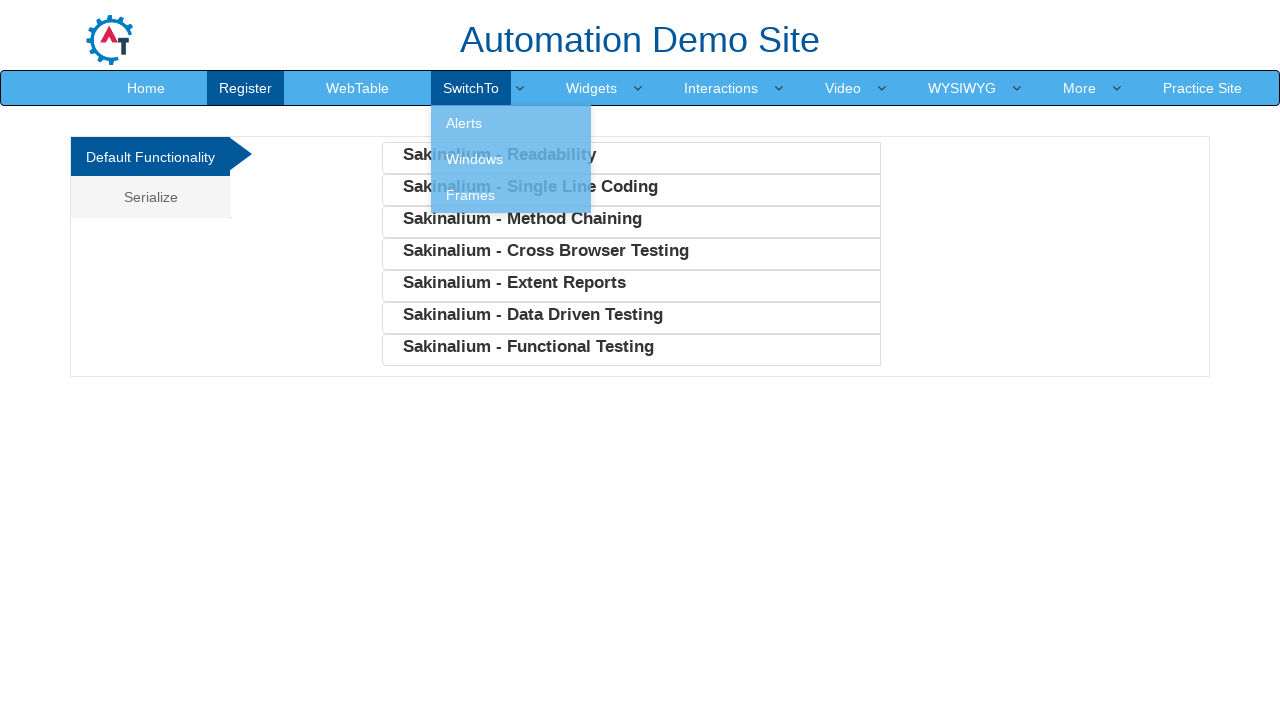

Right-clicked SwitchTo link
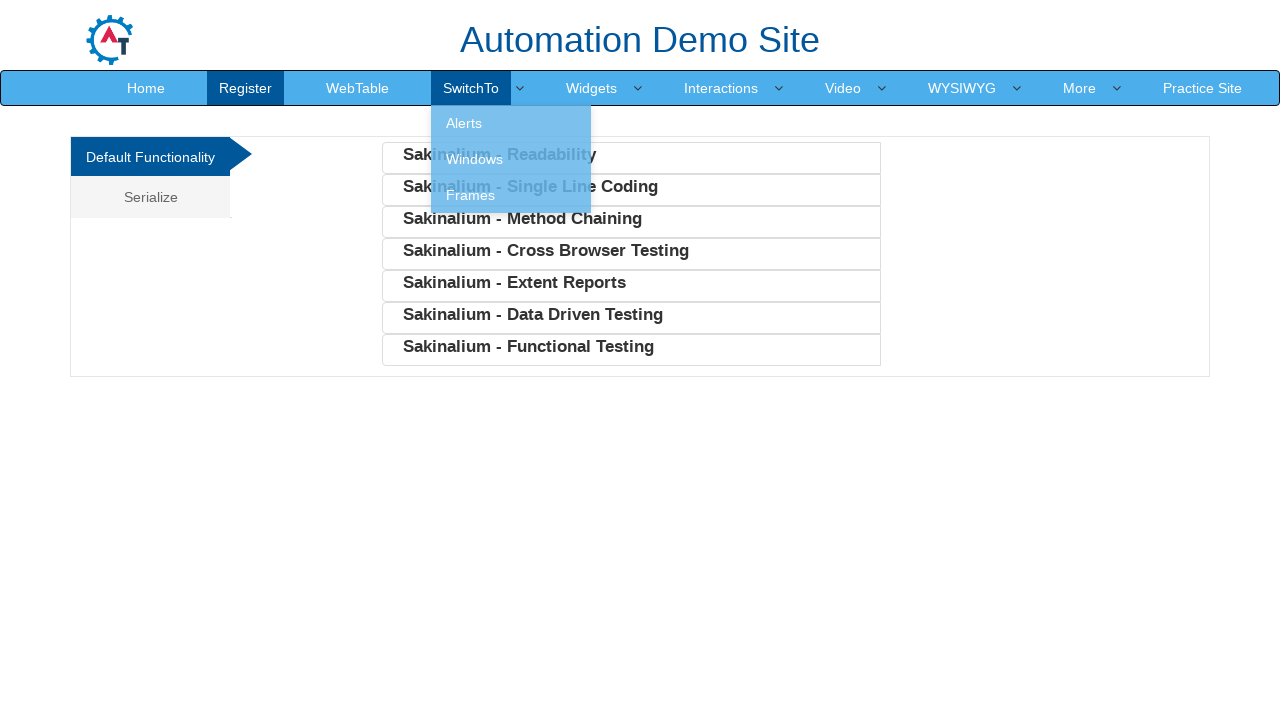

Shift+clicked SwitchTo link
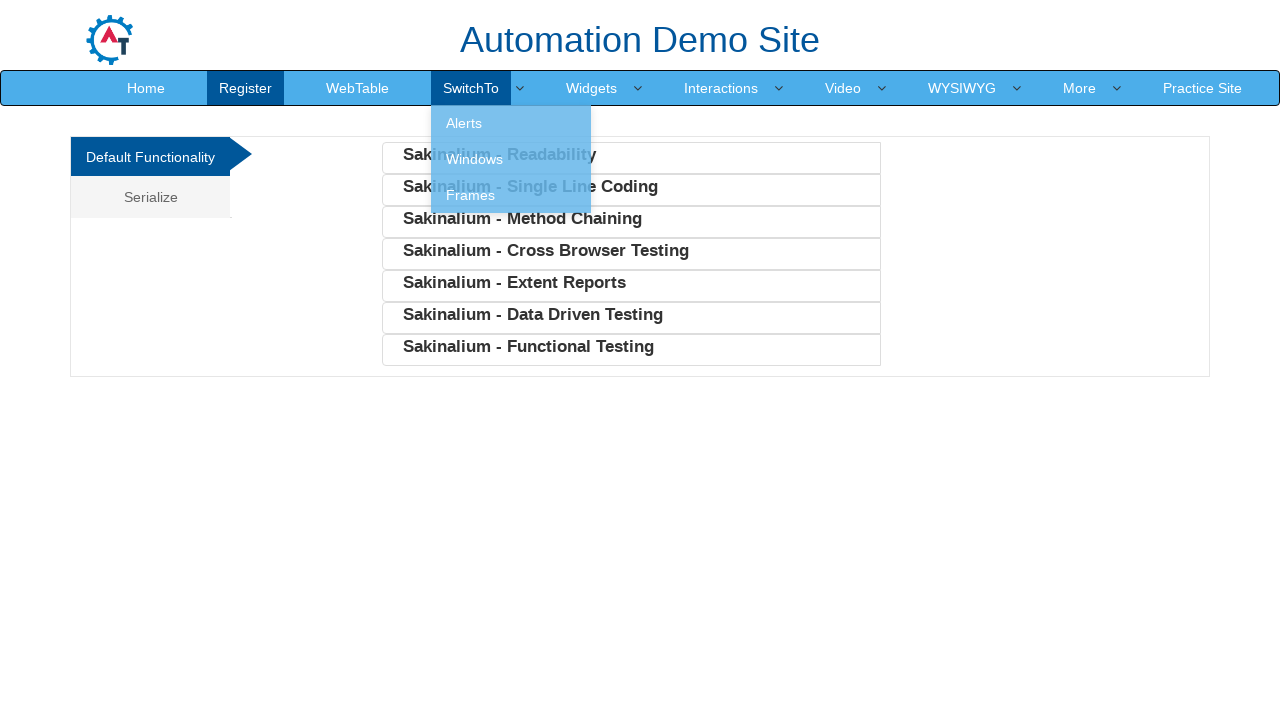

Pressed 'A' key on SwitchTo link
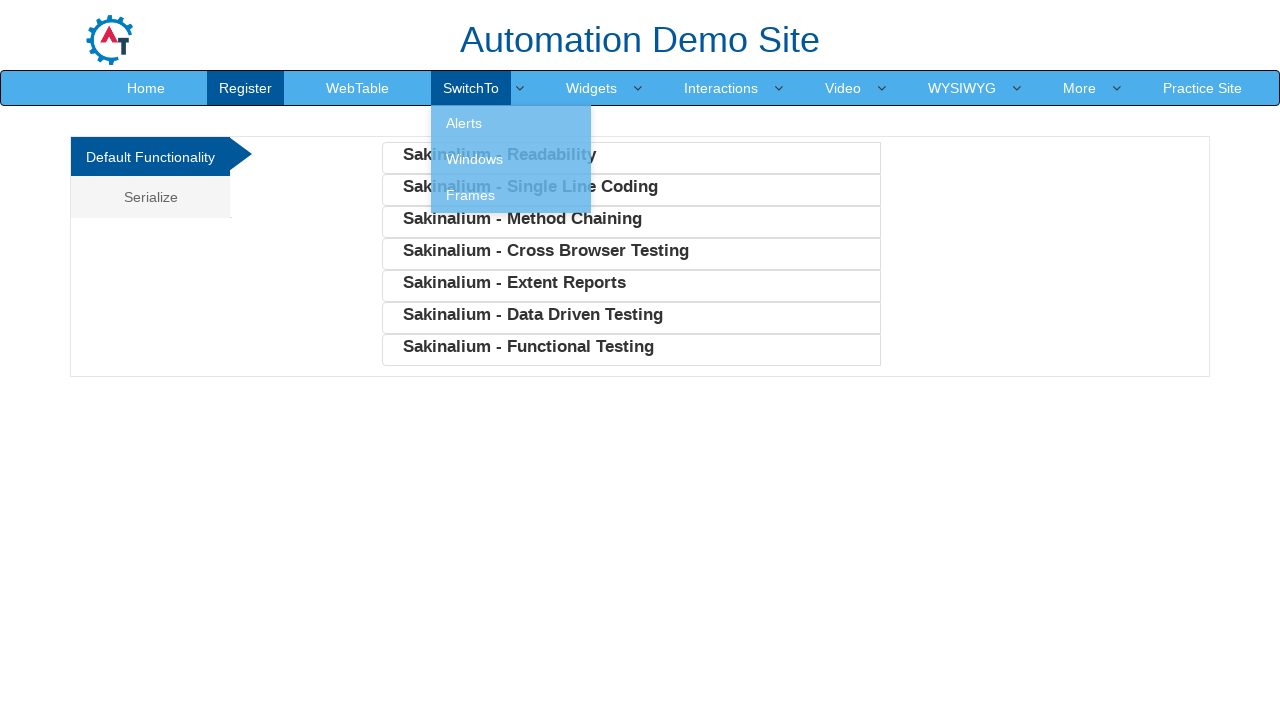

Pressed '$' key on SwitchTo link
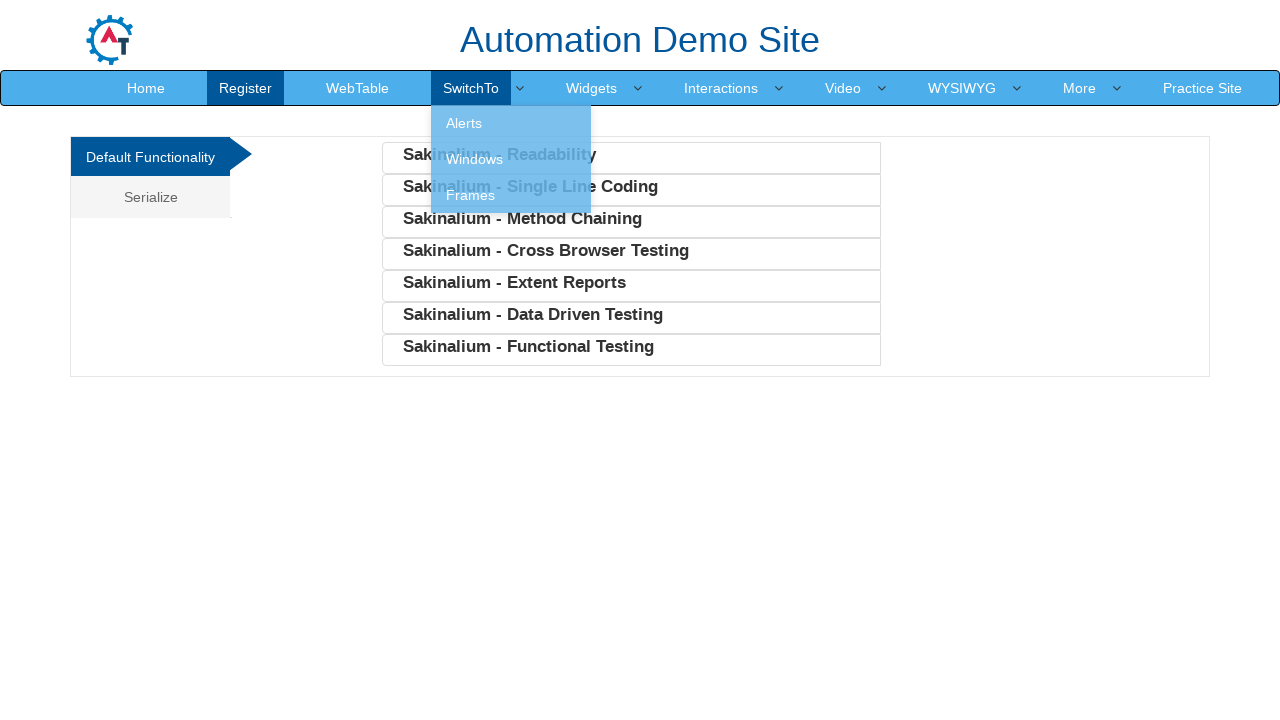

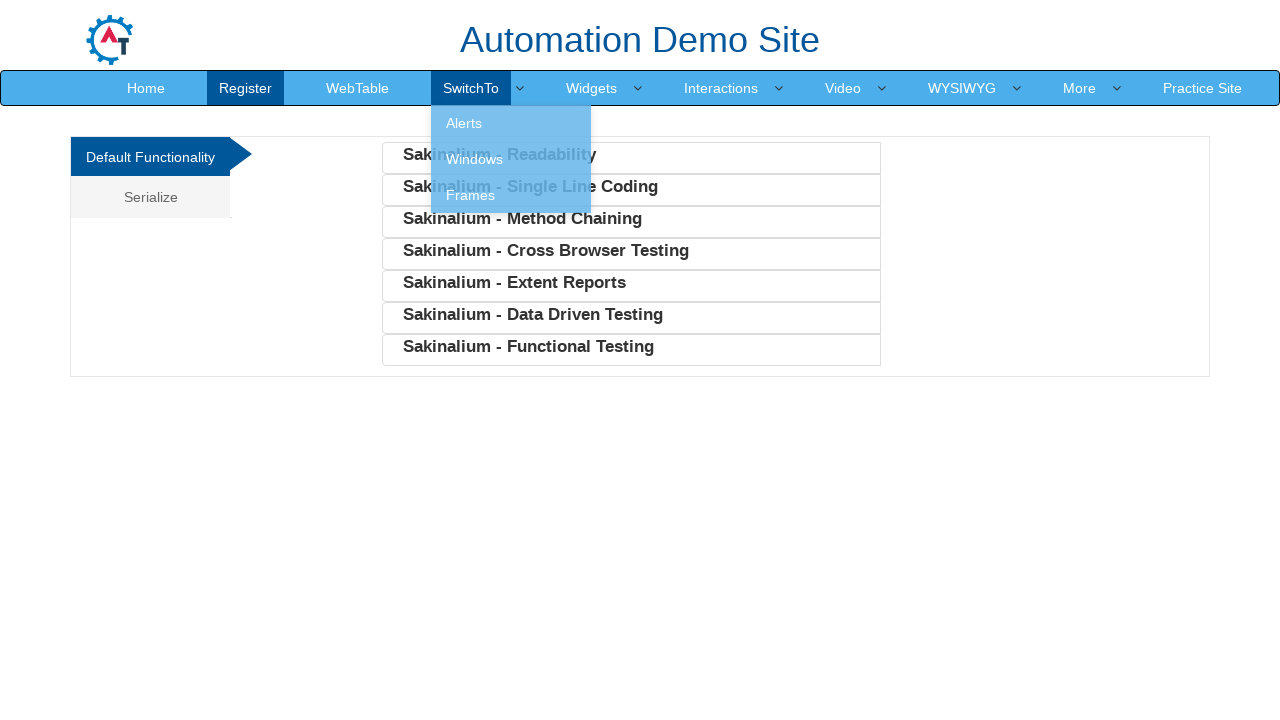